Tests various form input elements on Selenium's demo web form including text input, password field, textarea, dropdown select, datalist, and color picker, then submits the form.

Starting URL: https://www.selenium.dev/selenium/web/web-form.html

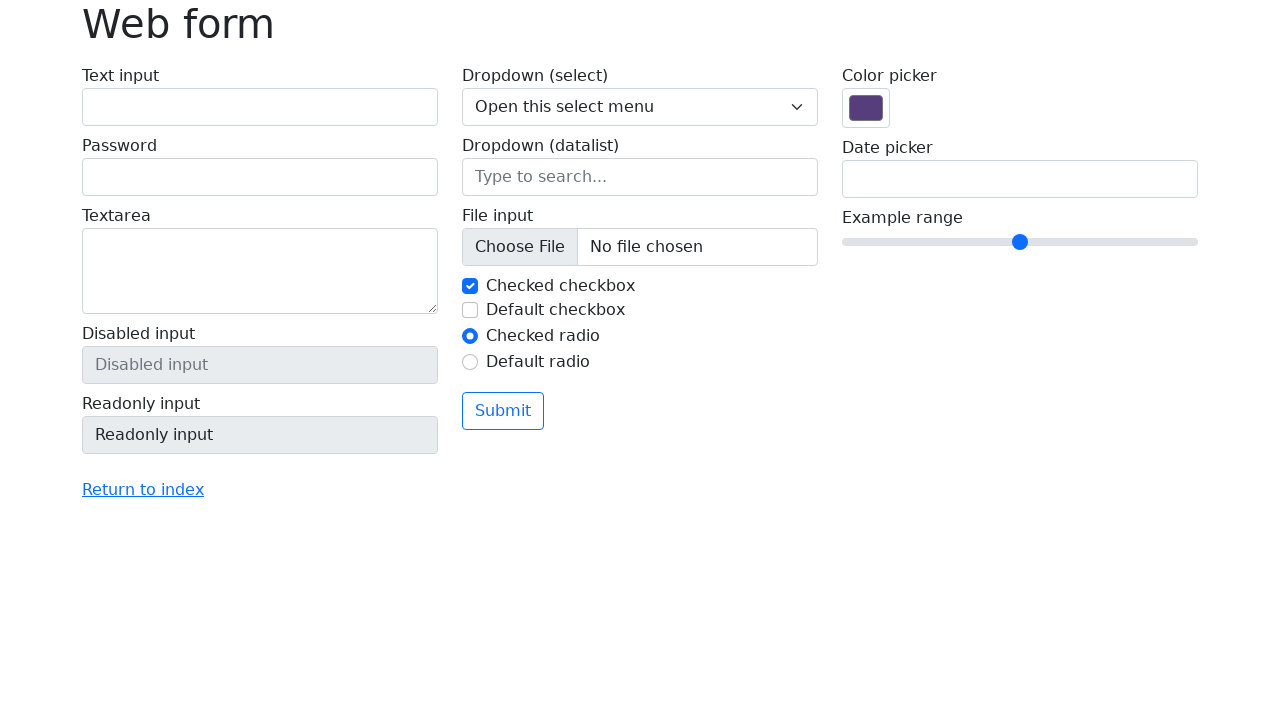

Clicked on text input field at (260, 107) on #my-text-id
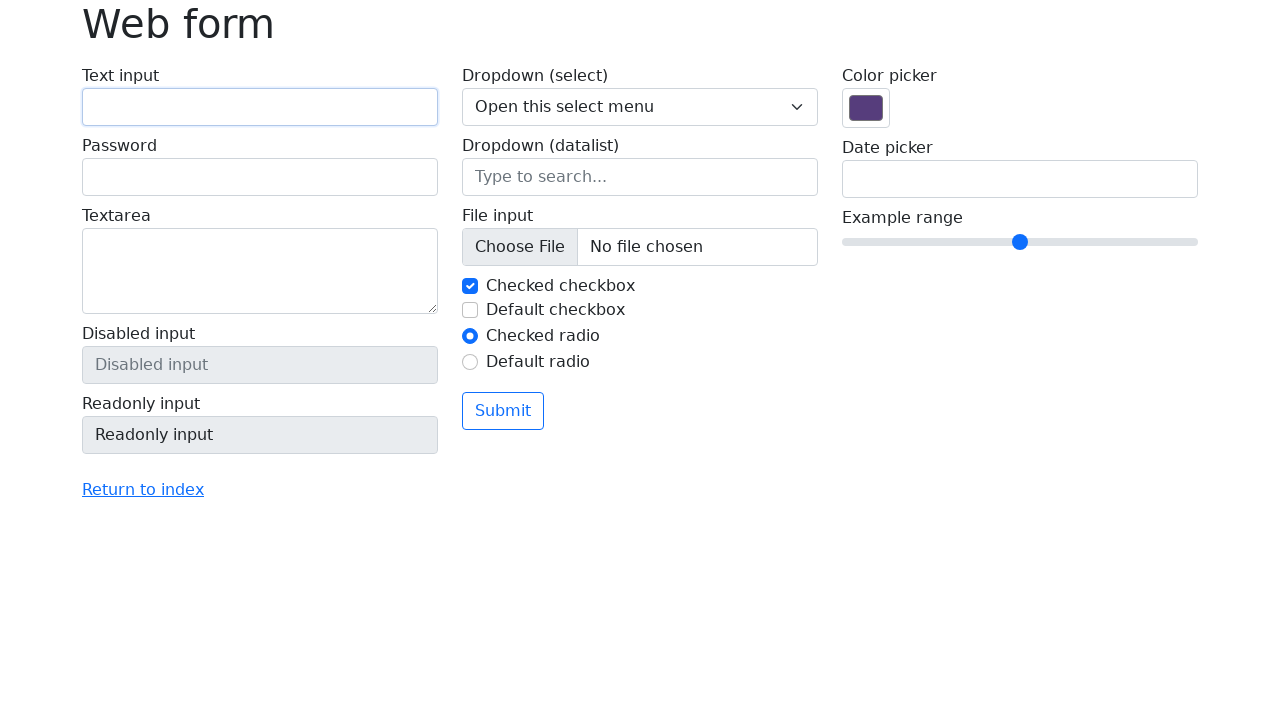

Filled text input with name '신정윤' on #my-text-id
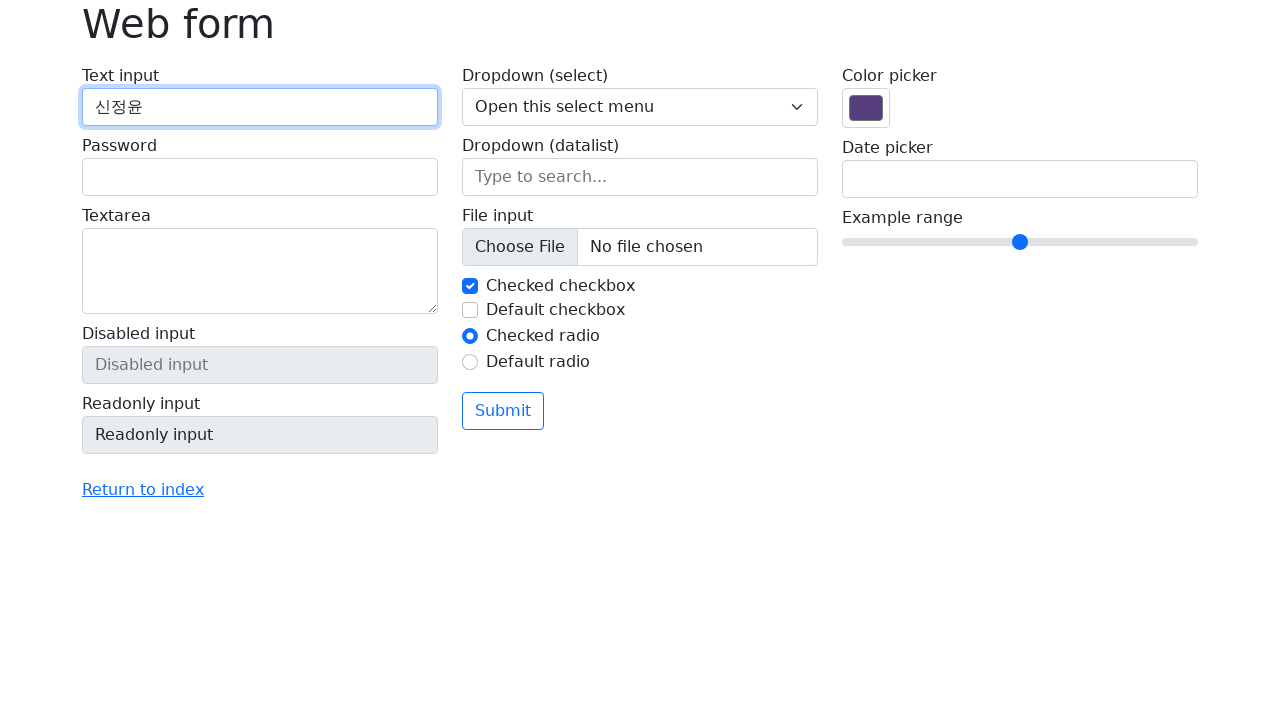

Filled password field with '0203' on input[name='my-password']
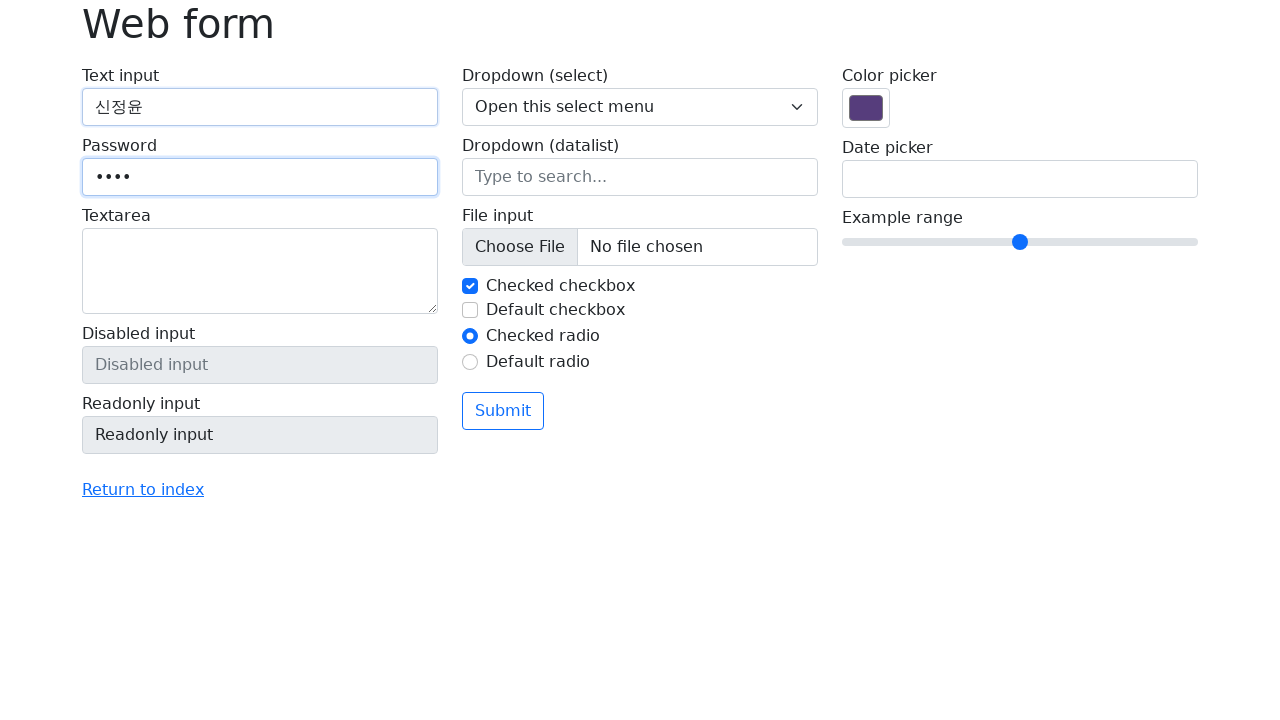

Filled textarea with test code description on textarea[name='my-textarea']
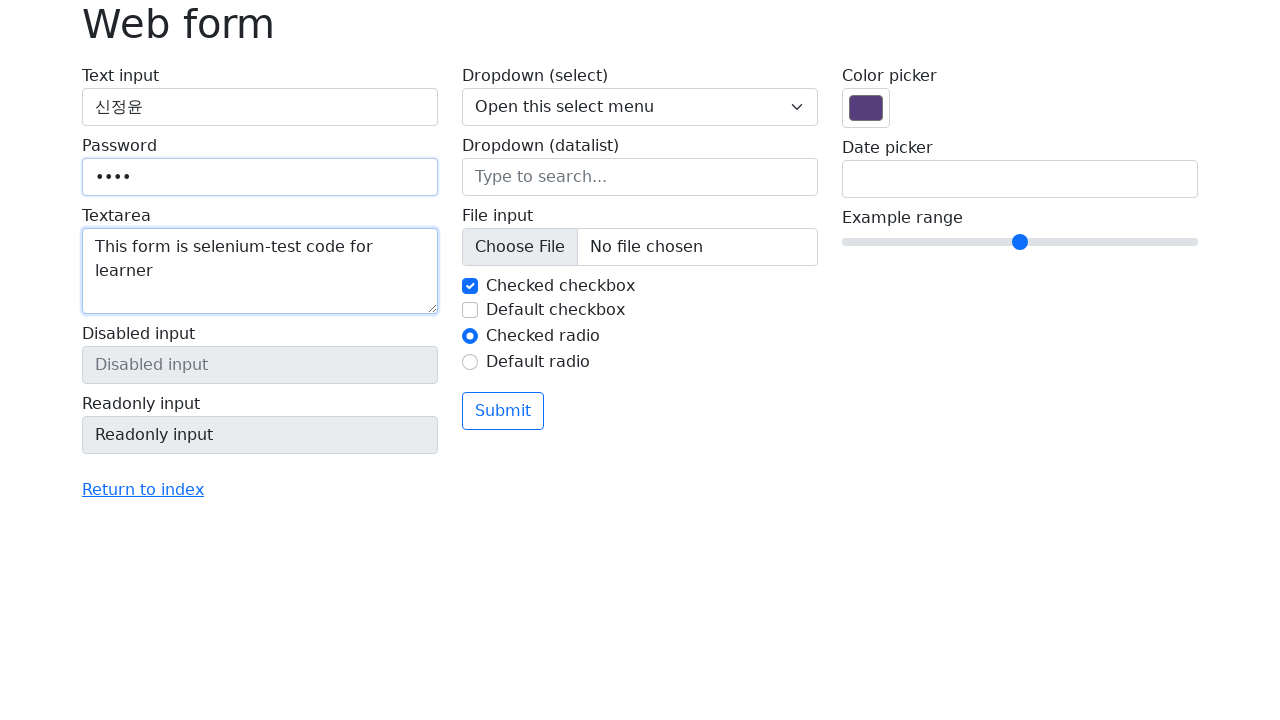

Clicked on select dropdown at (640, 107) on select[name='my-select']
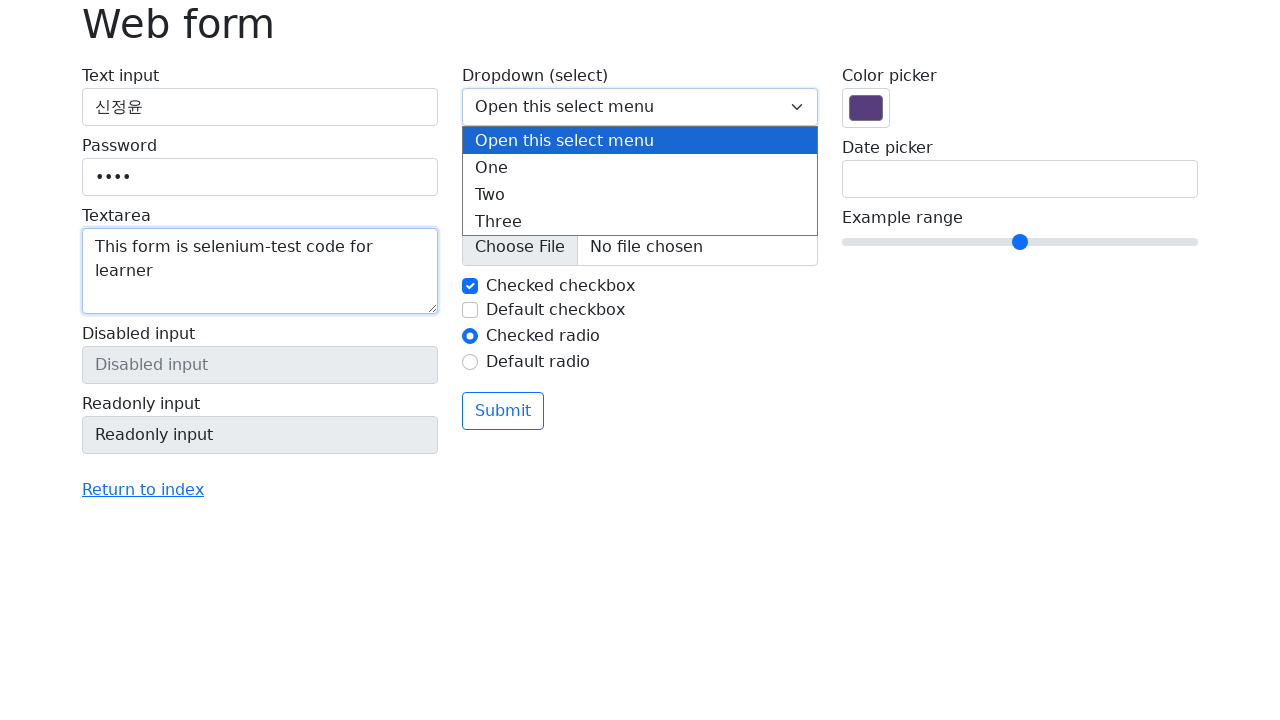

Selected 'Two' option from dropdown on select[name='my-select']
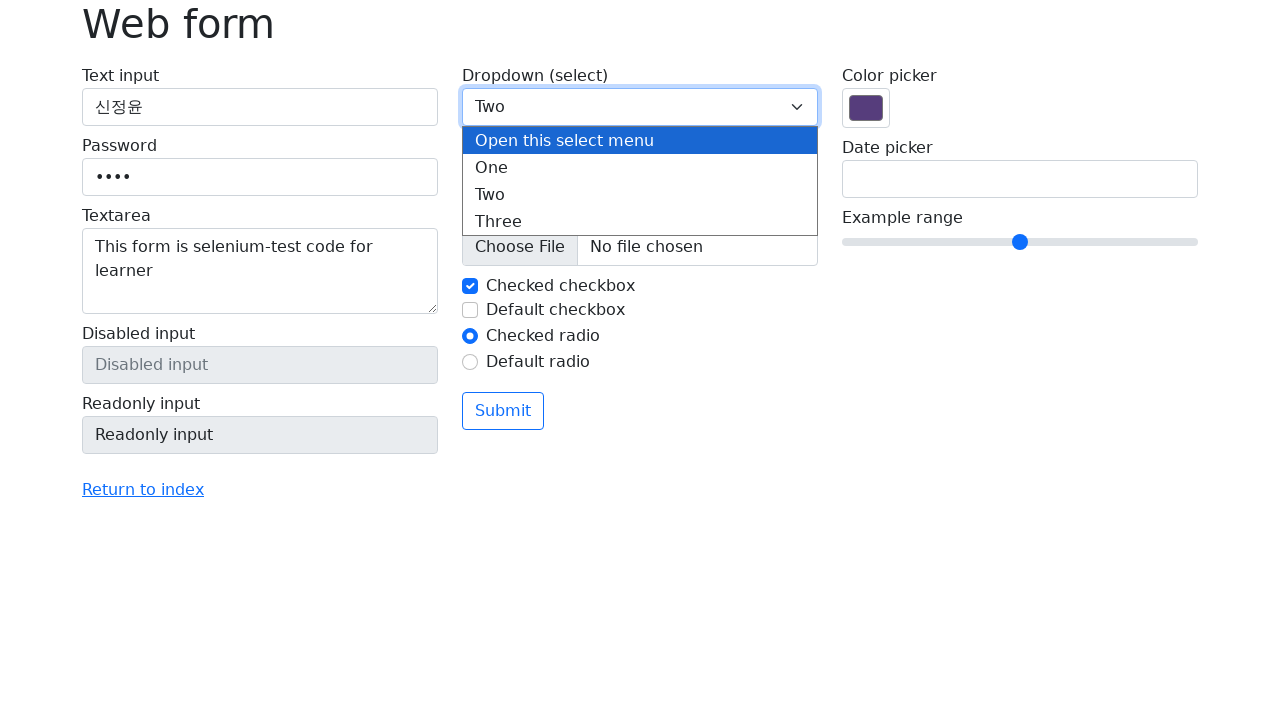

Clicked on datalist input field at (640, 177) on input[name='my-datalist']
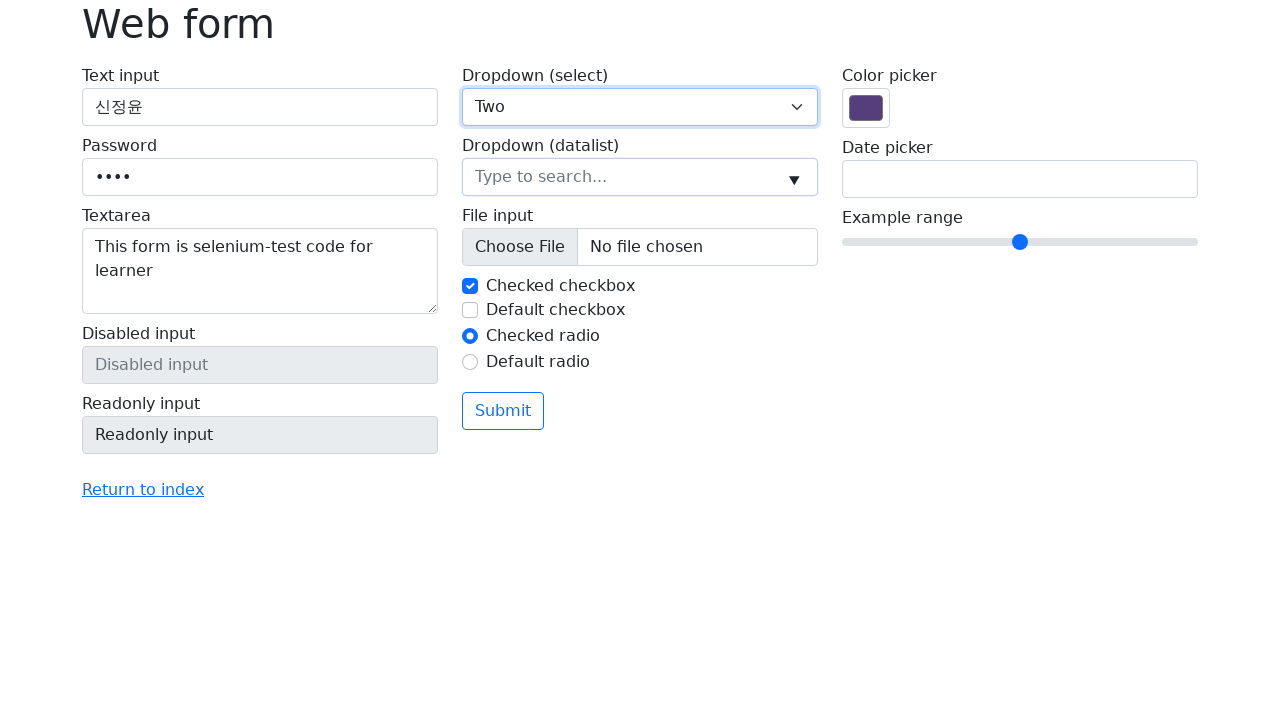

Filled datalist with city 'Chicago' on input[name='my-datalist']
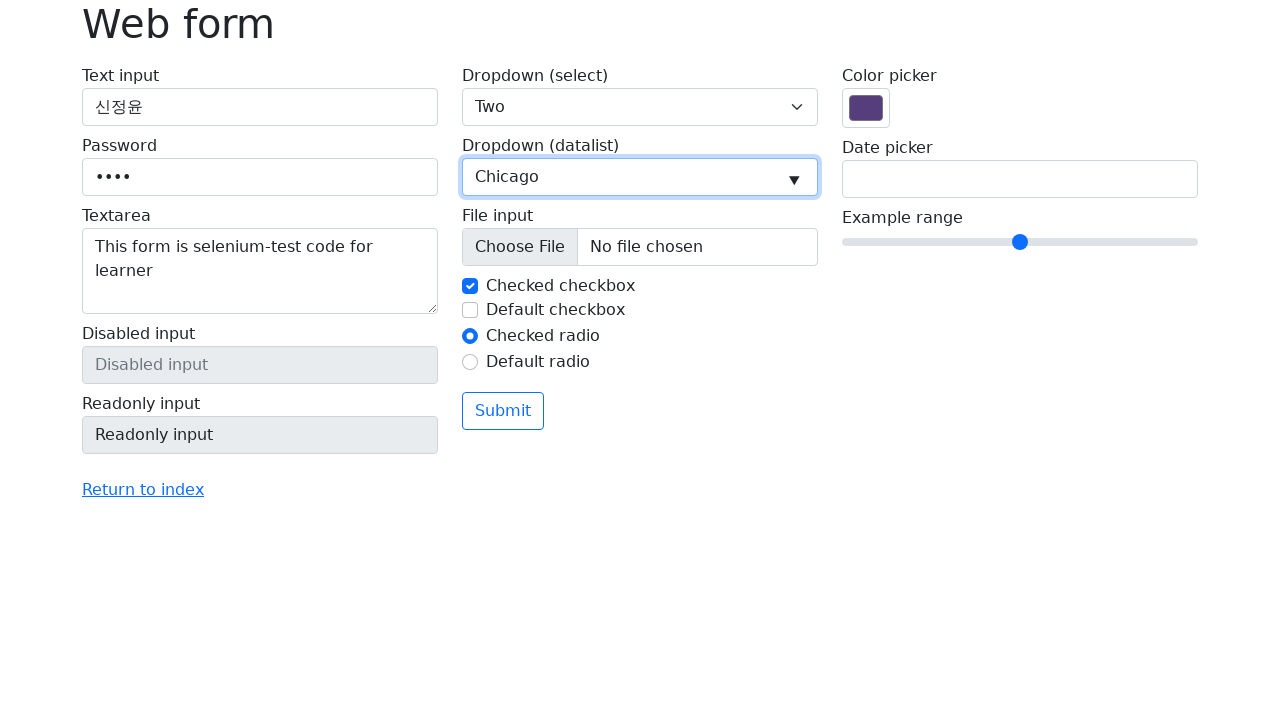

Clicked on color picker at (866, 108) on input[name='my-colors']
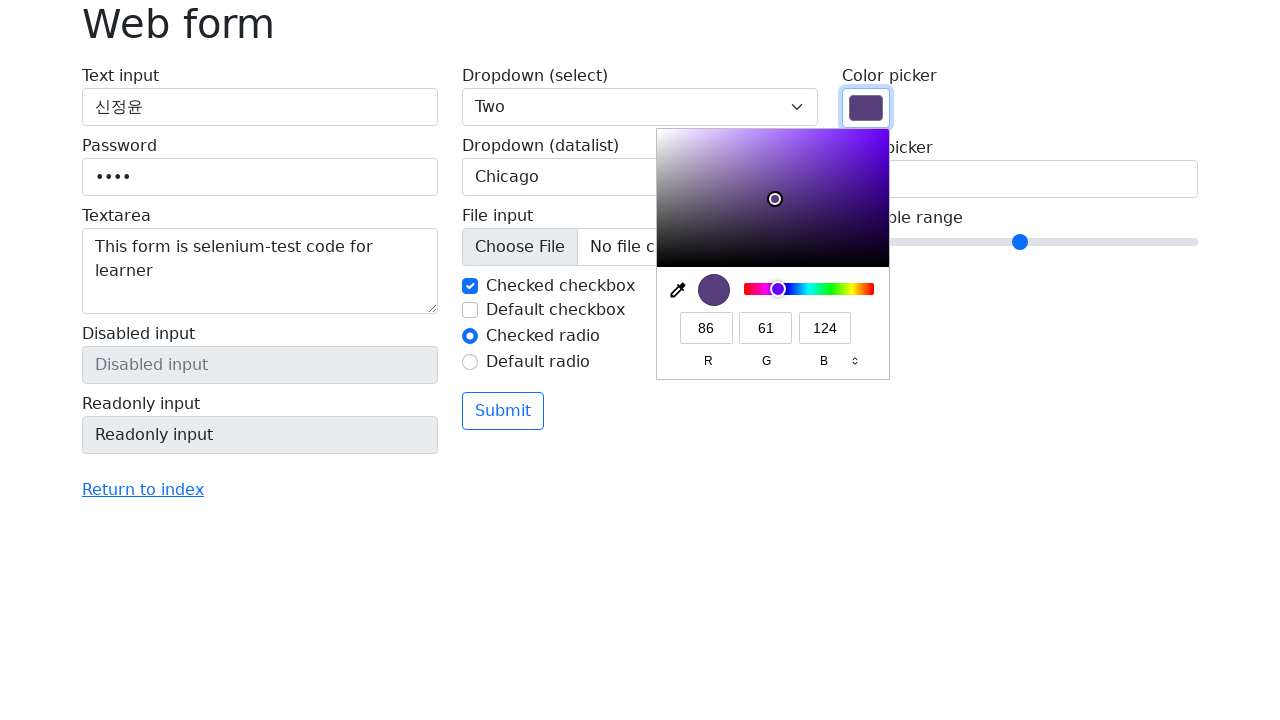

Filled color picker with '#261145' on input[name='my-colors']
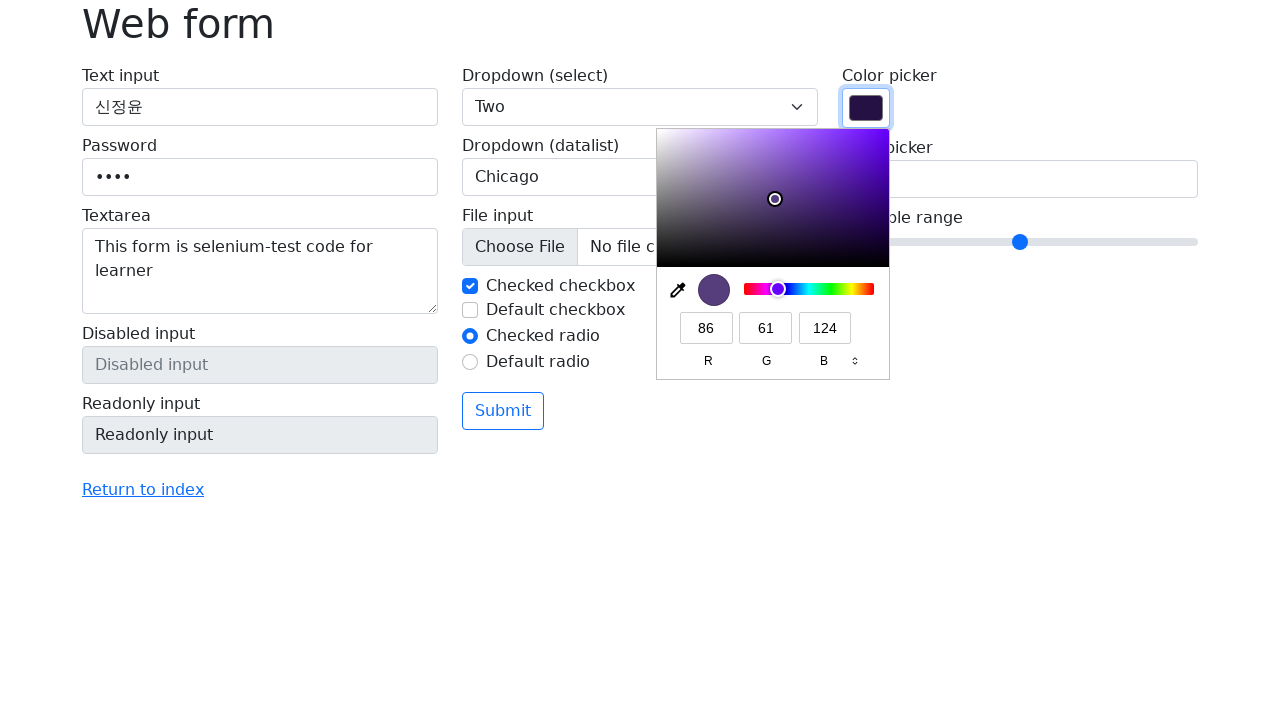

Clicked on form area at (1020, 283) on .col-md-4:nth-child(3)
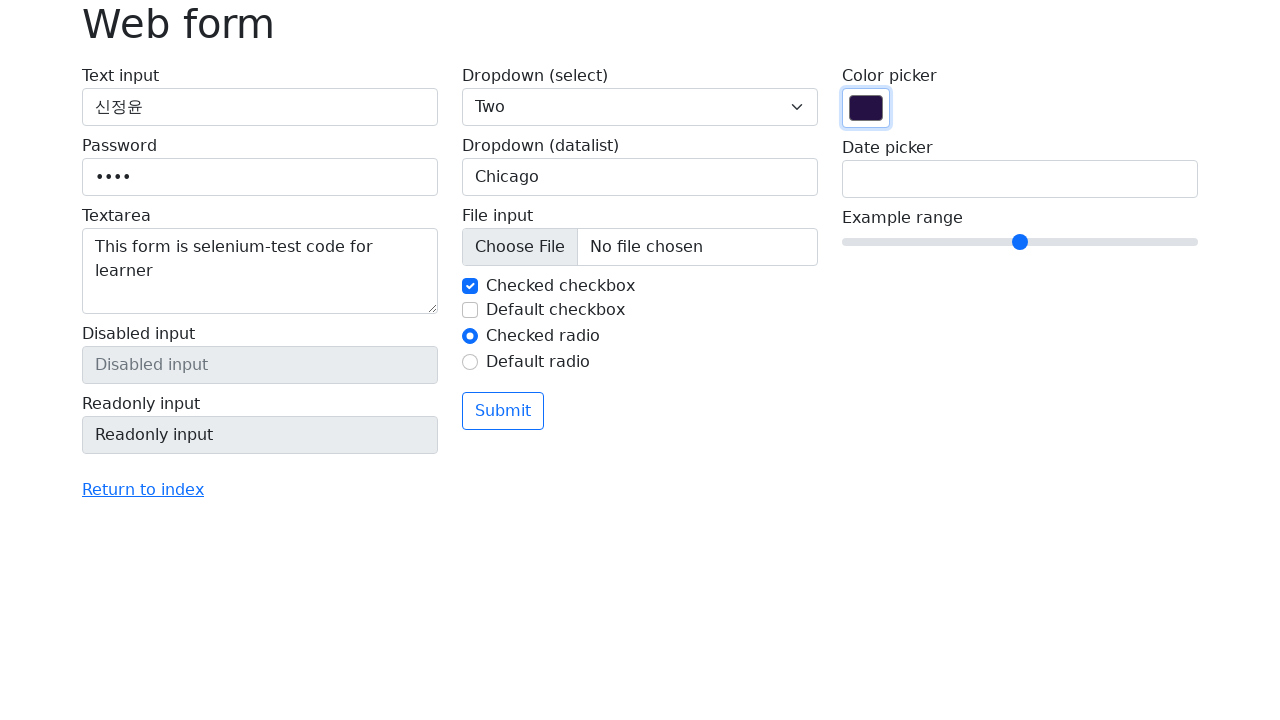

Clicked submit button to submit form at (503, 411) on .btn
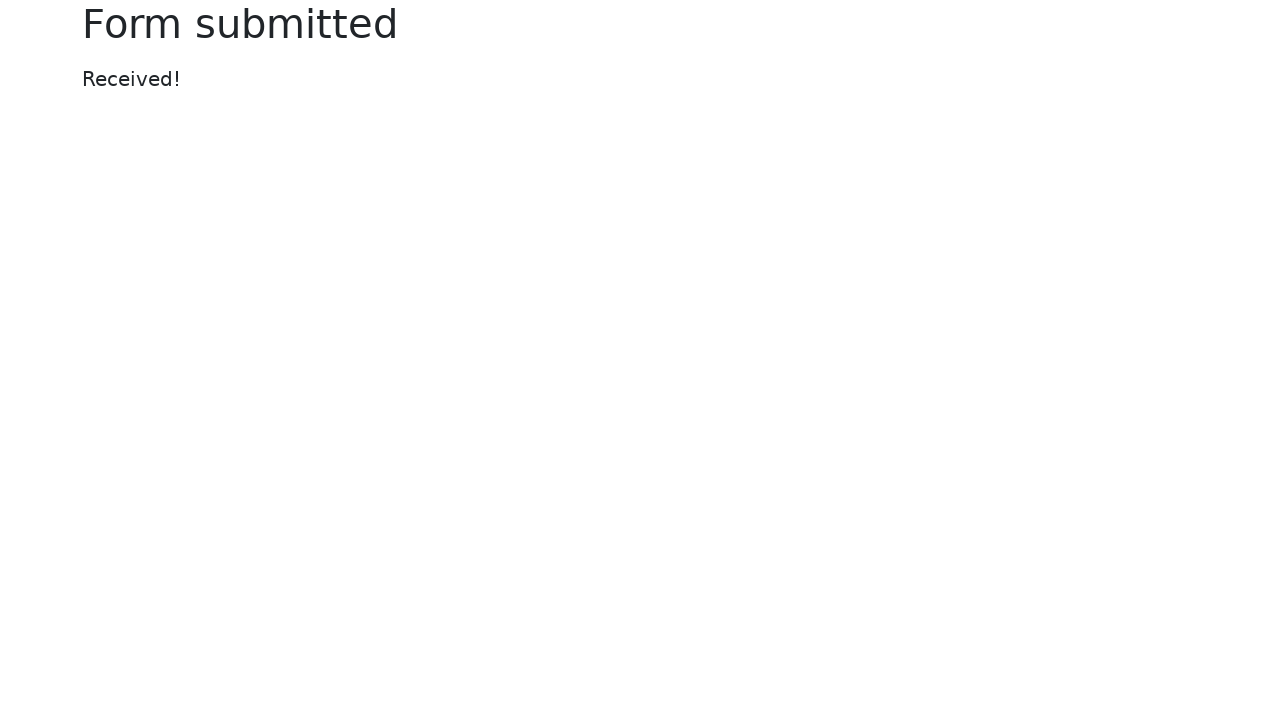

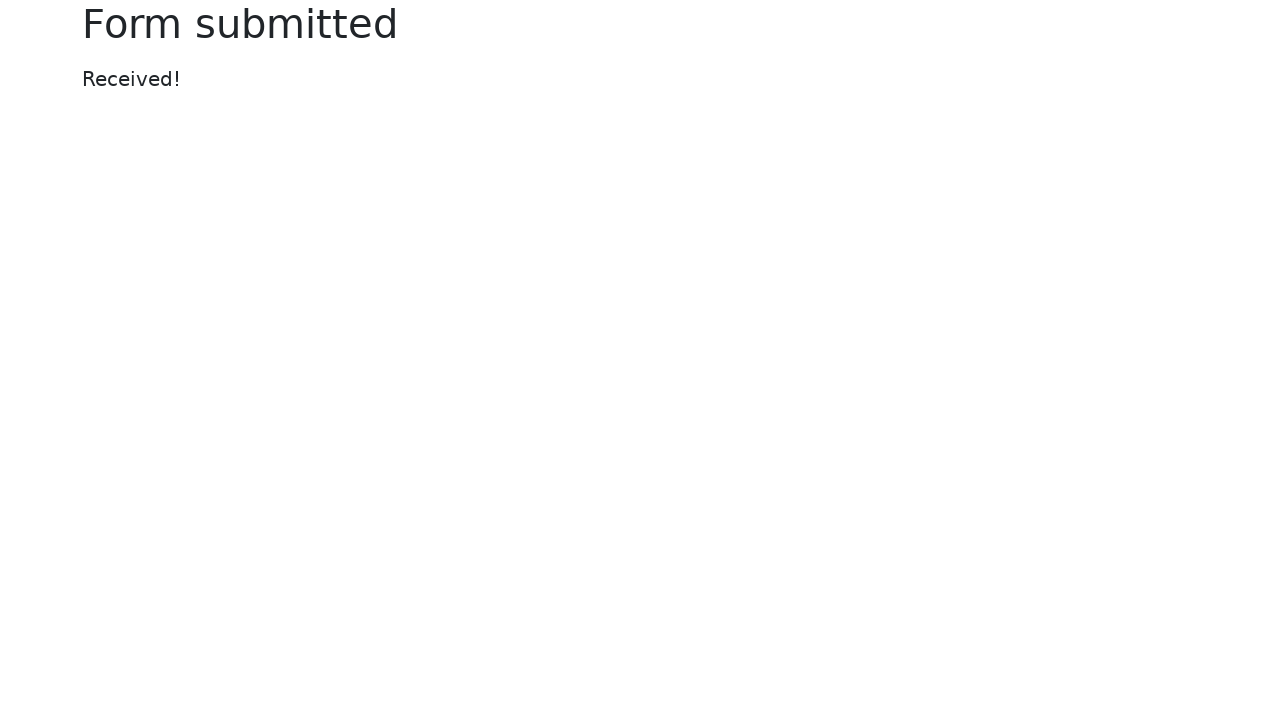